Tests creating a new customer in the GlobalsQA banking demo as a manager, filling out customer details, submitting the form, and verifying the customer appears in the search results.

Starting URL: https://www.globalsqa.com/angularJs-protractor/BankingProject/#/login

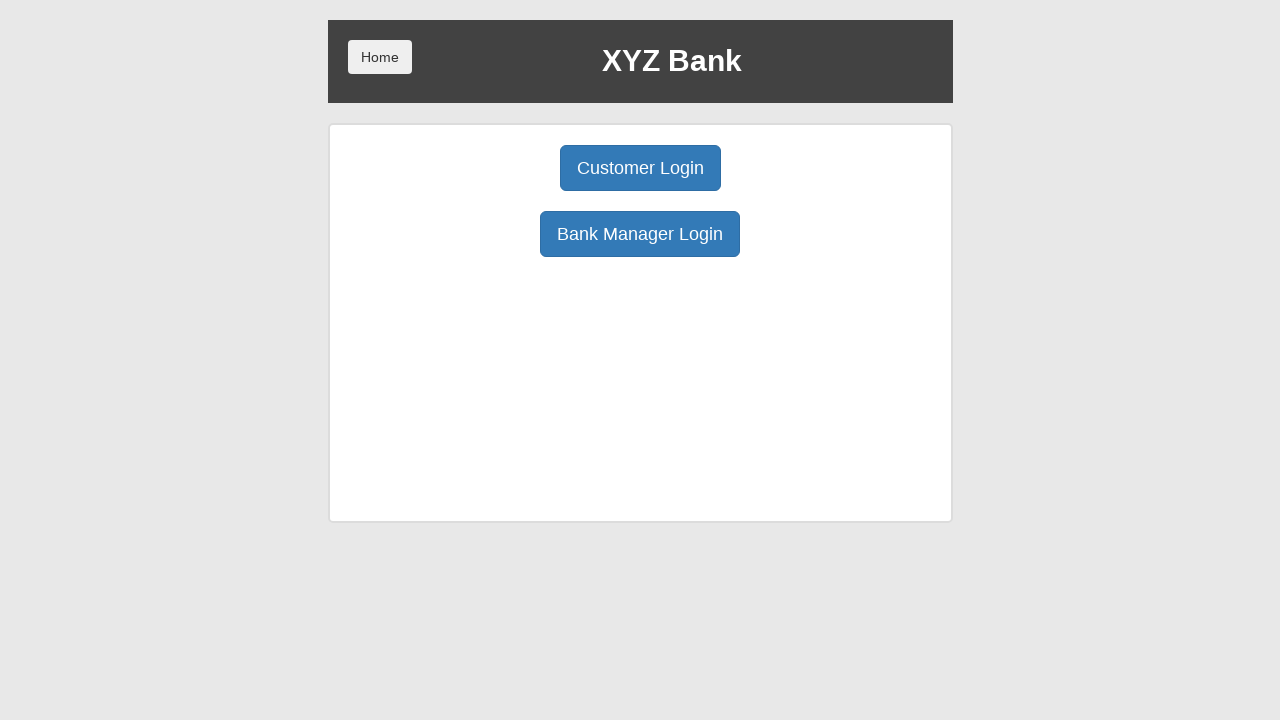

Clicked Manager Login button at (640, 234) on xpath=//button[@ng-click='manager()']
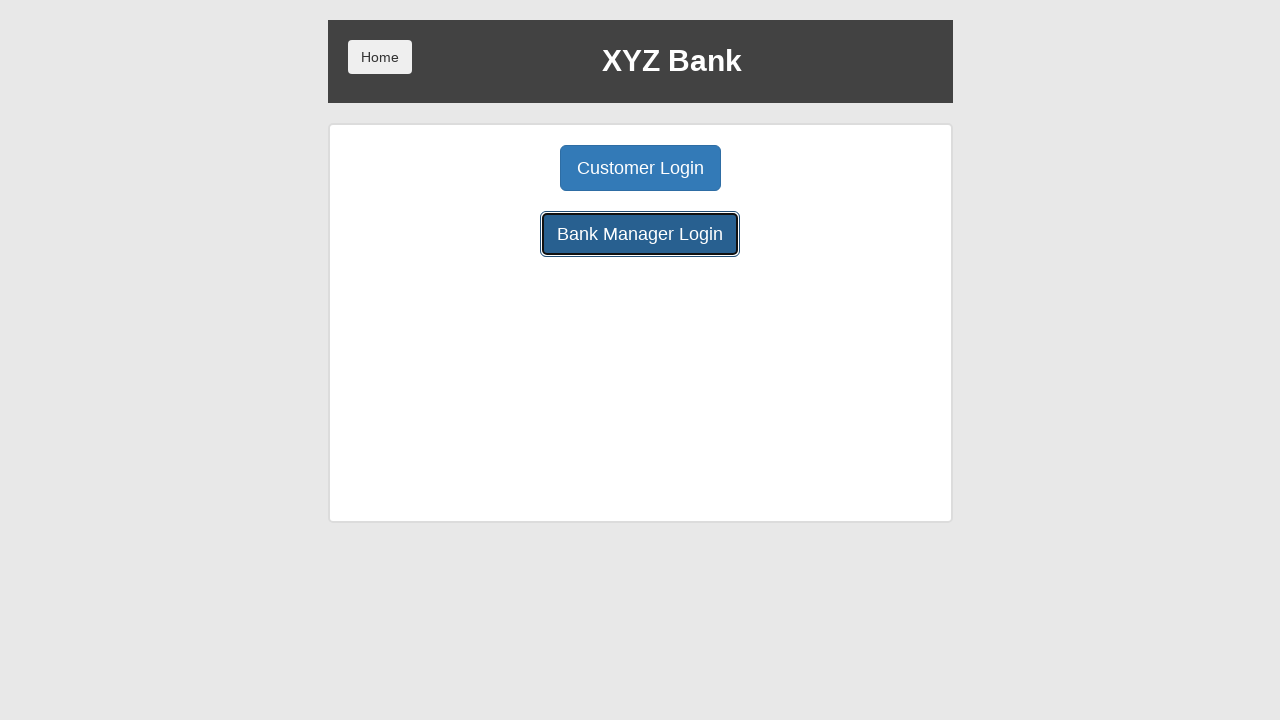

Clicked Add Customer button at (502, 168) on xpath=//button[@ng-click='addCust()']
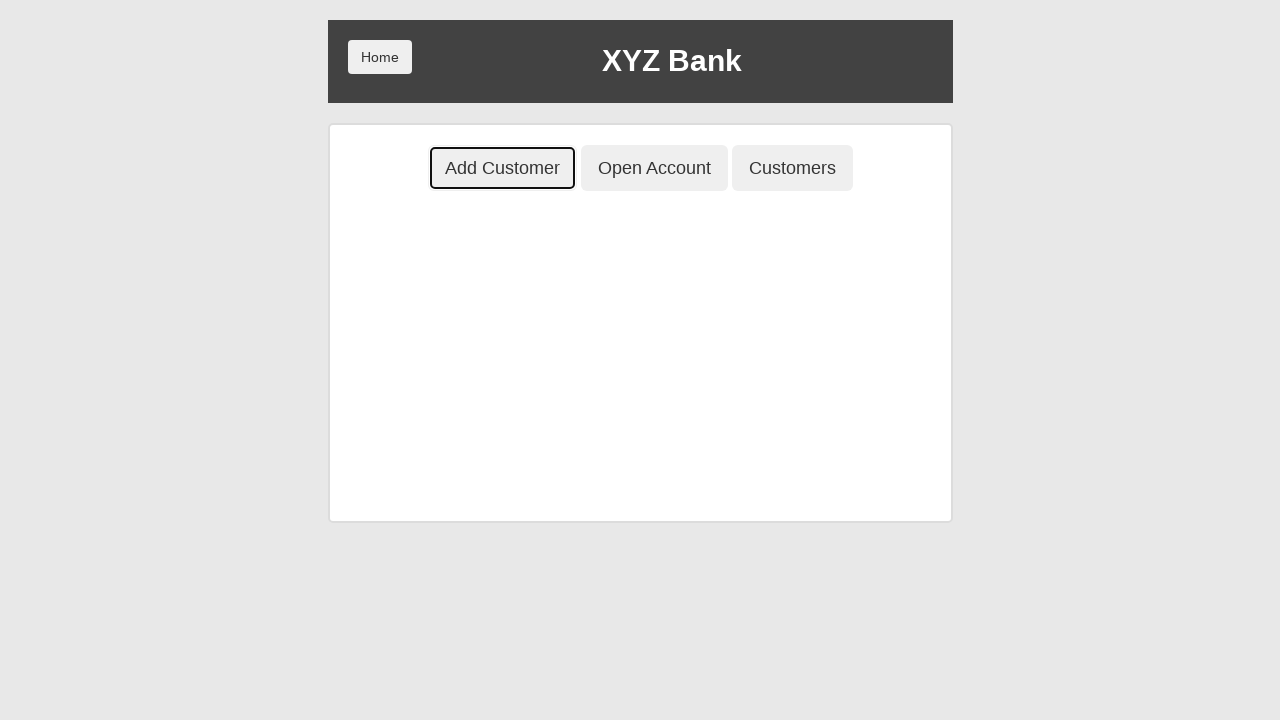

Filled first name with 'TestUserJohn' on //input[@ng-model='fName']
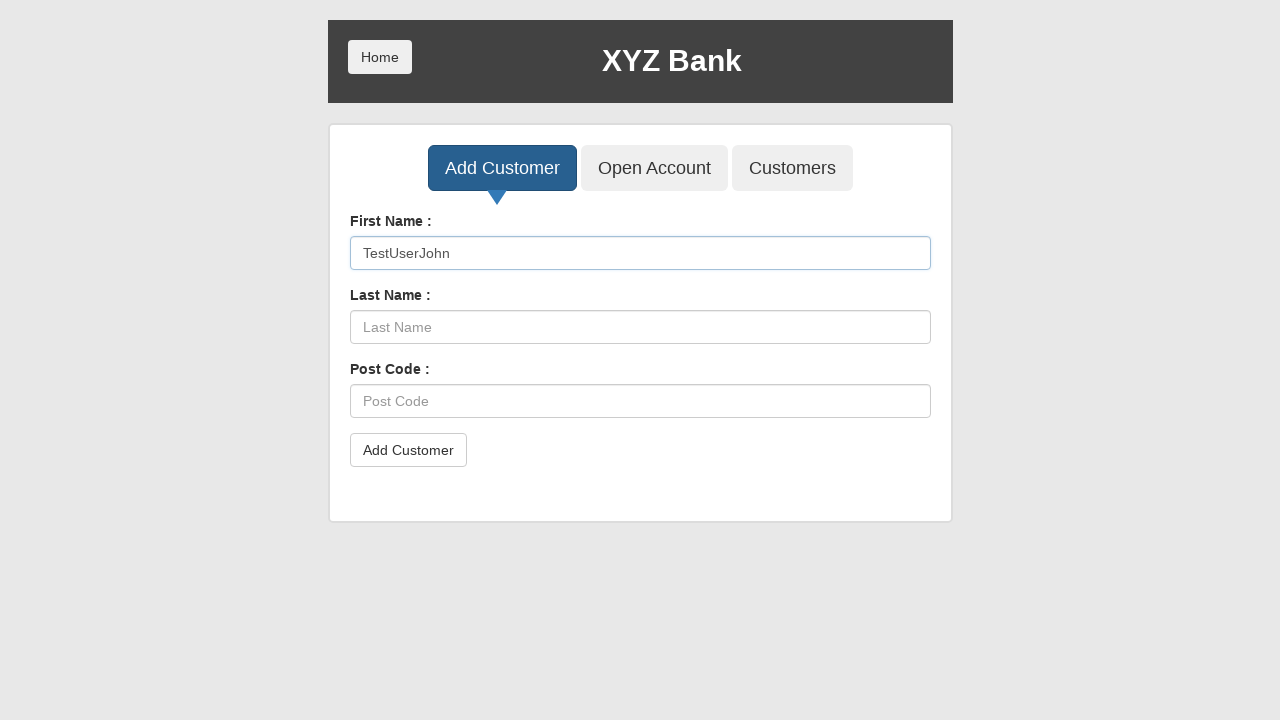

Filled last name with 'TestUserSmith' on //input[@ng-model='lName']
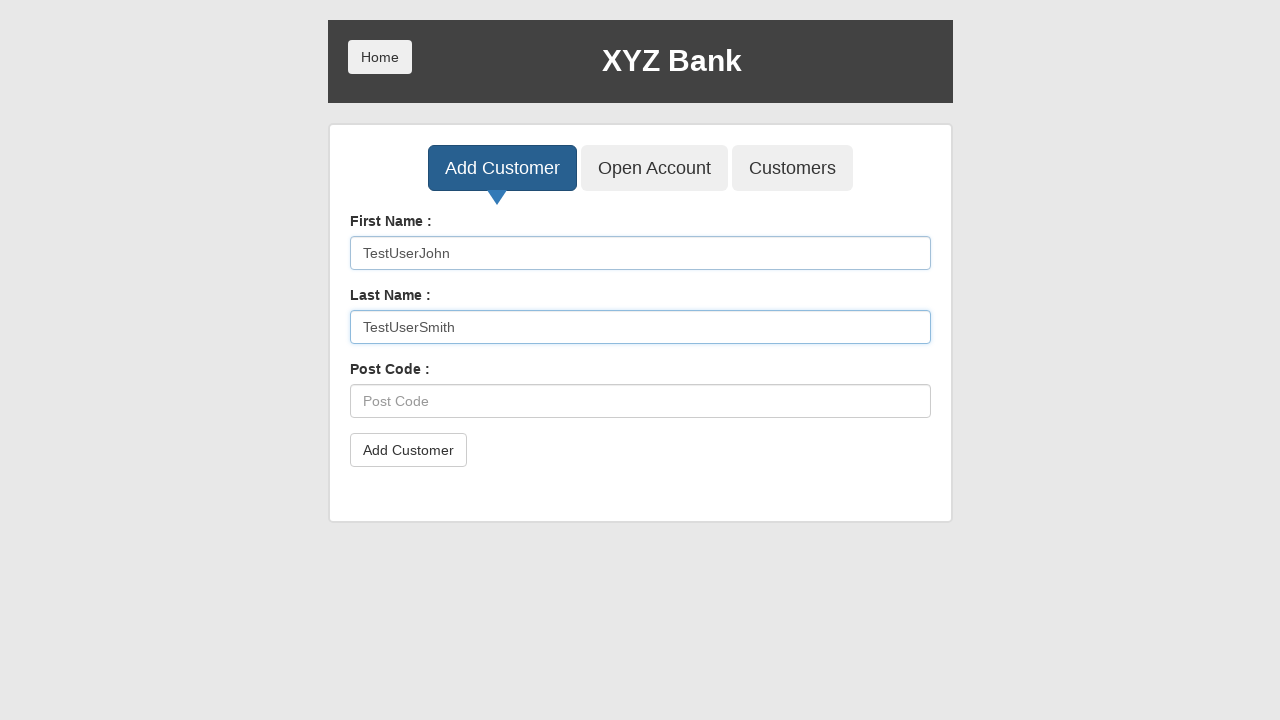

Filled post code with '12345' on //input[@ng-model='postCd']
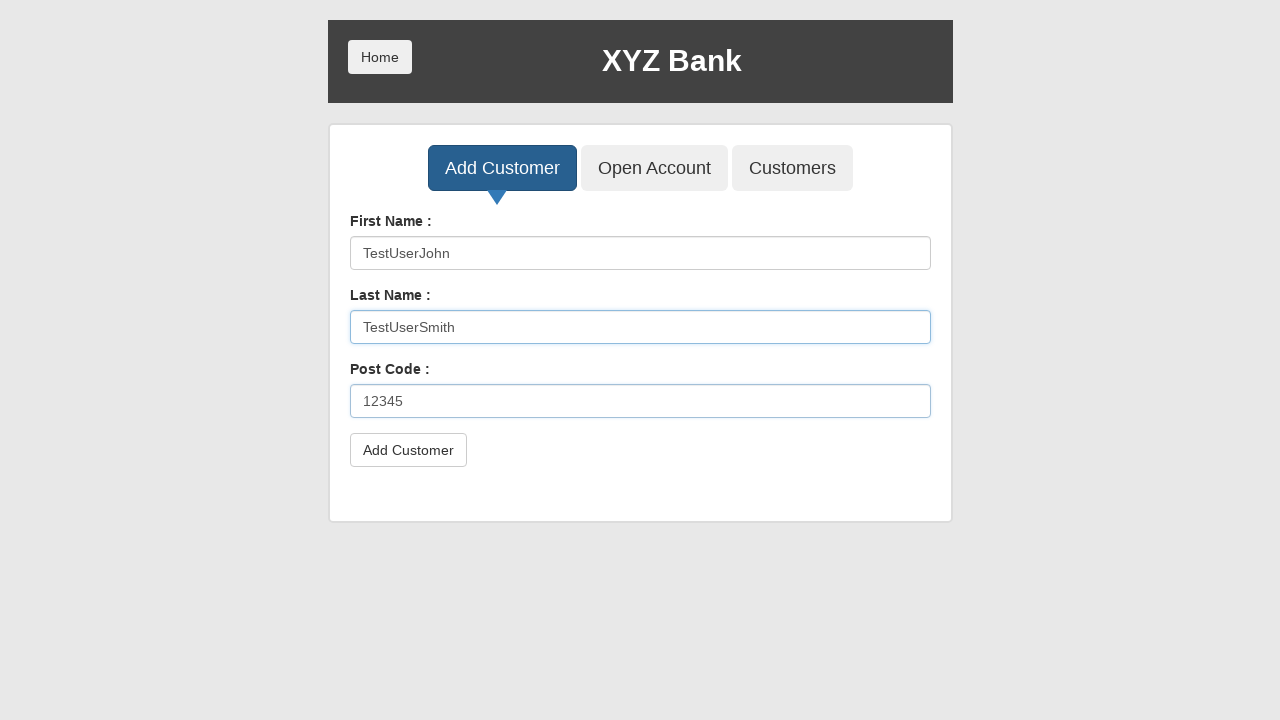

Clicked submit button to create customer at (408, 450) on xpath=//button[@type='submit']
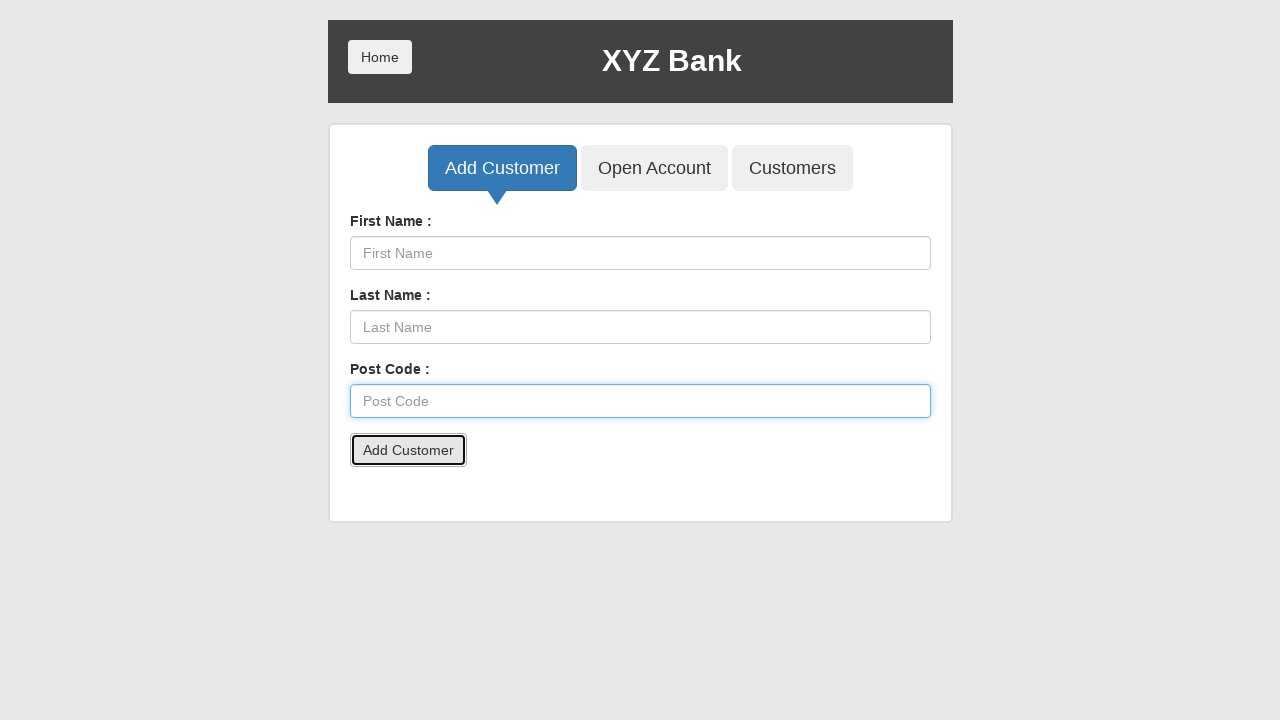

Accepted success alert dialog
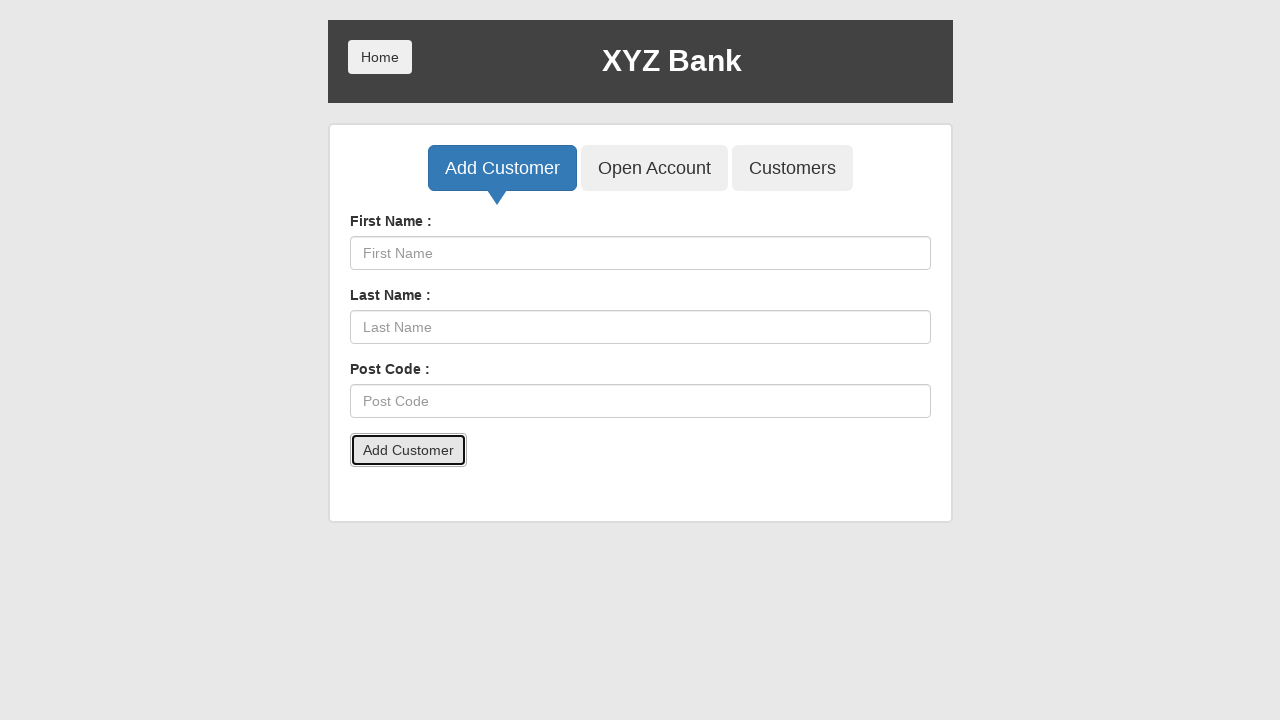

Clicked Customers button to view customer list at (792, 168) on xpath=//button[@ng-click='showCust()']
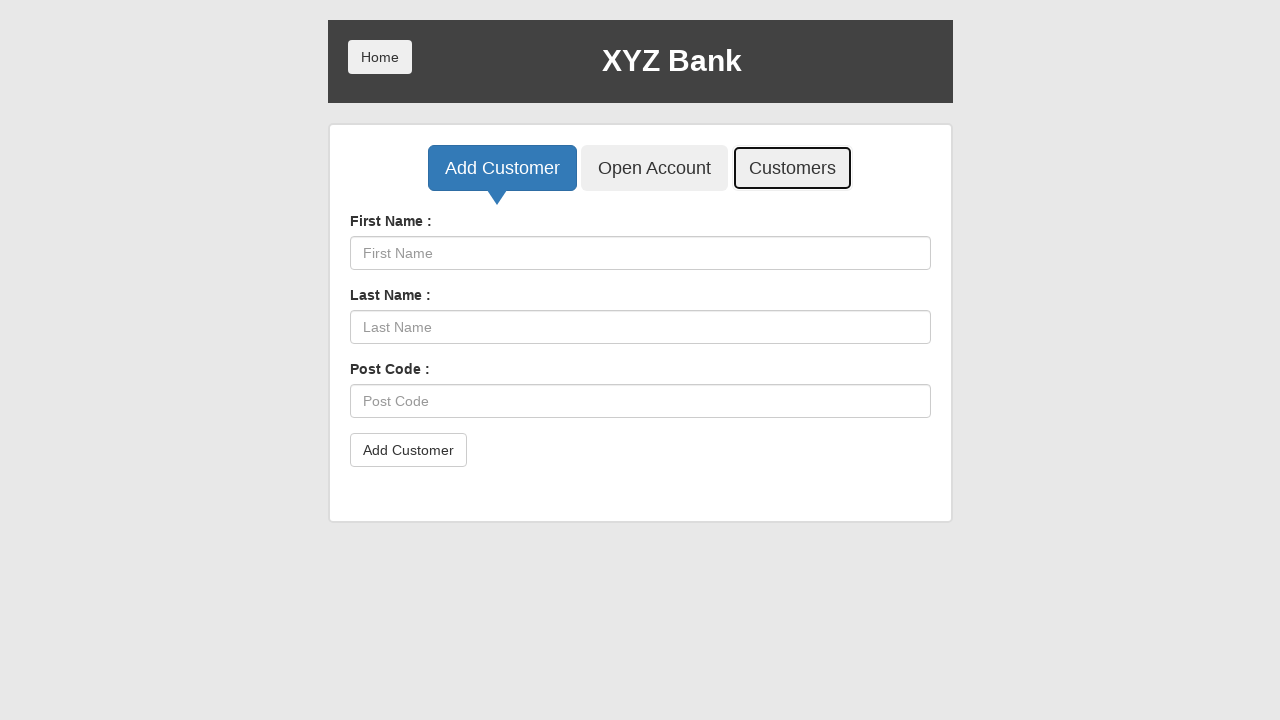

Filled search field with 'TestUserJohn' on //input[@ng-model='searchCustomer']
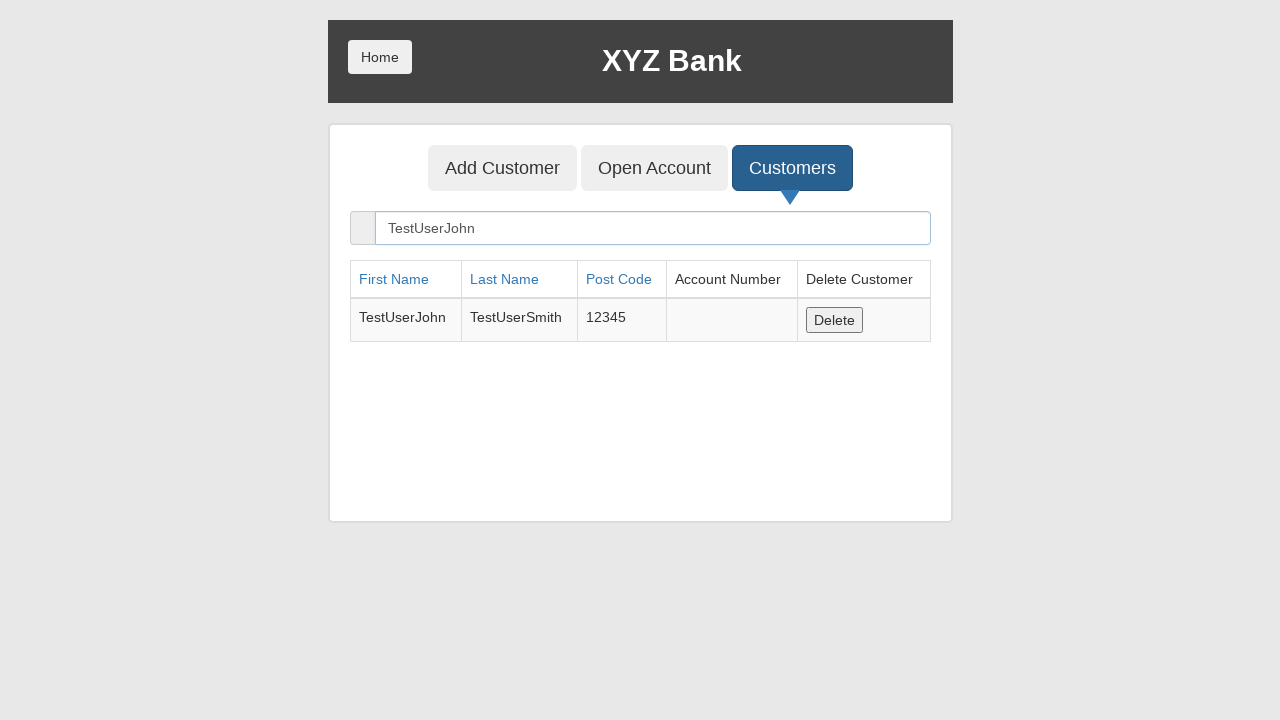

Verified newly created customer appears in search results
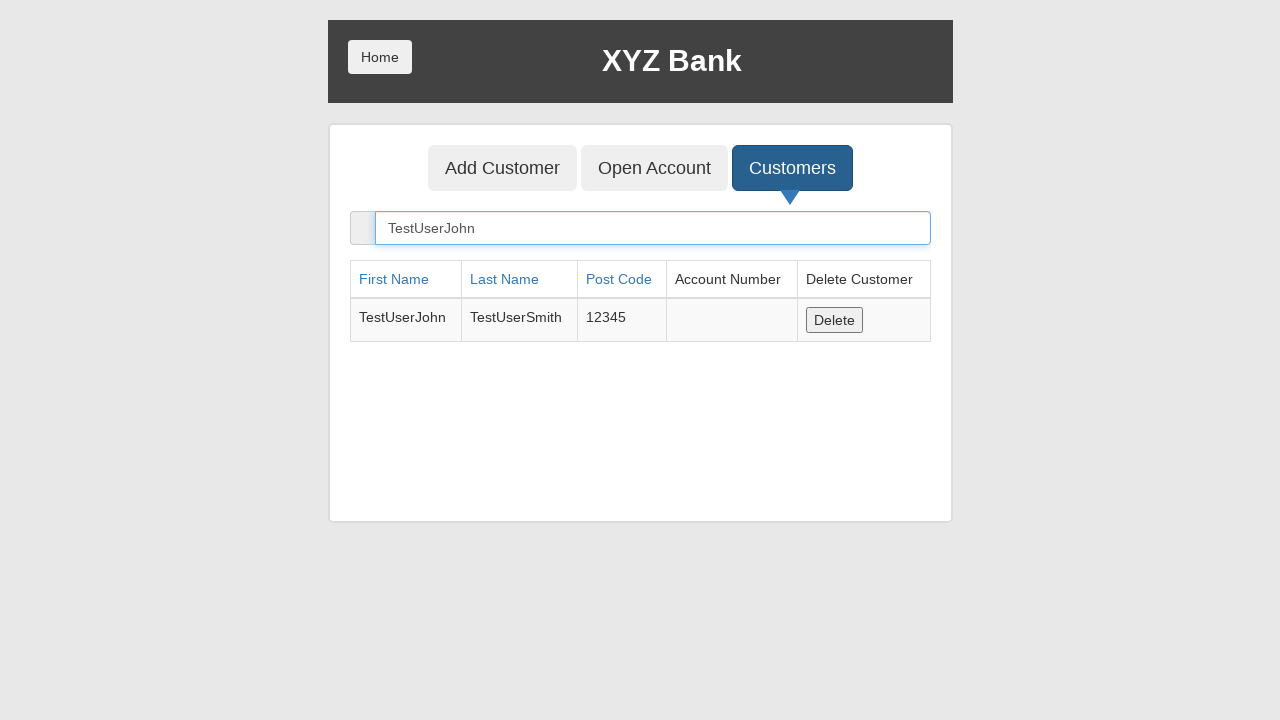

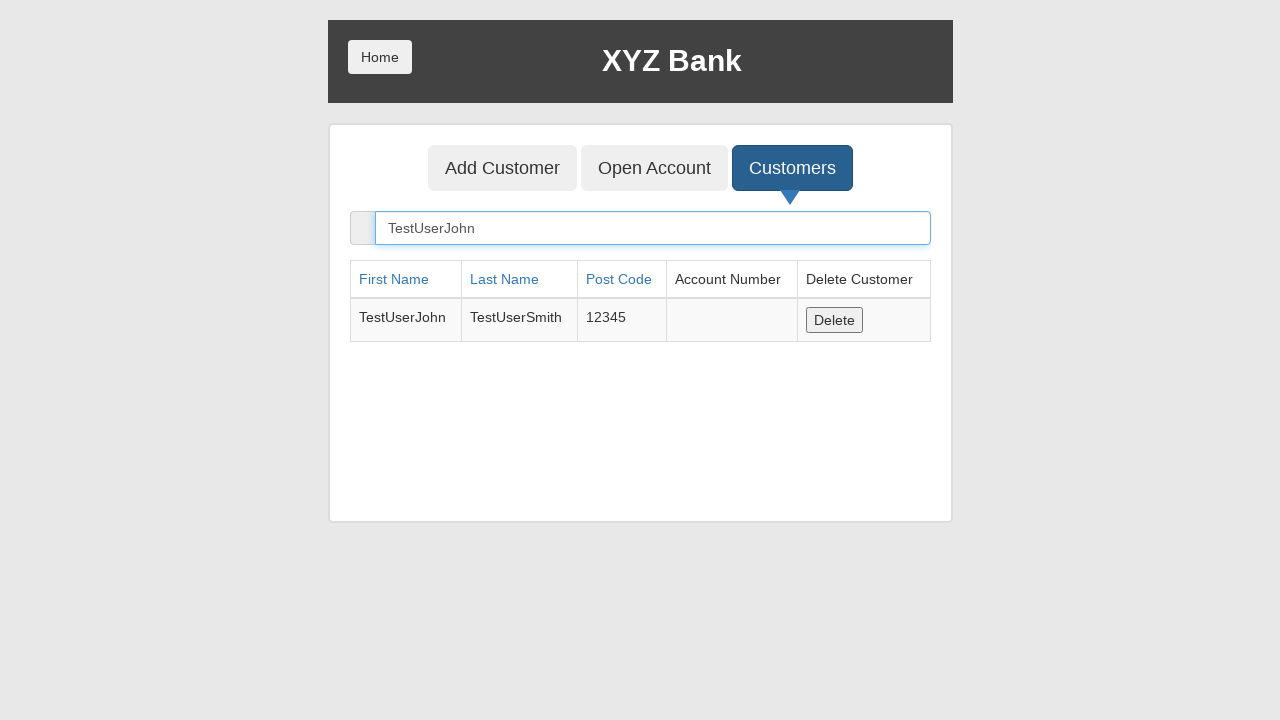